Tests the search functionality on Python.org by entering "pycon" in the search box and verifying results are returned

Starting URL: https://www.python.org

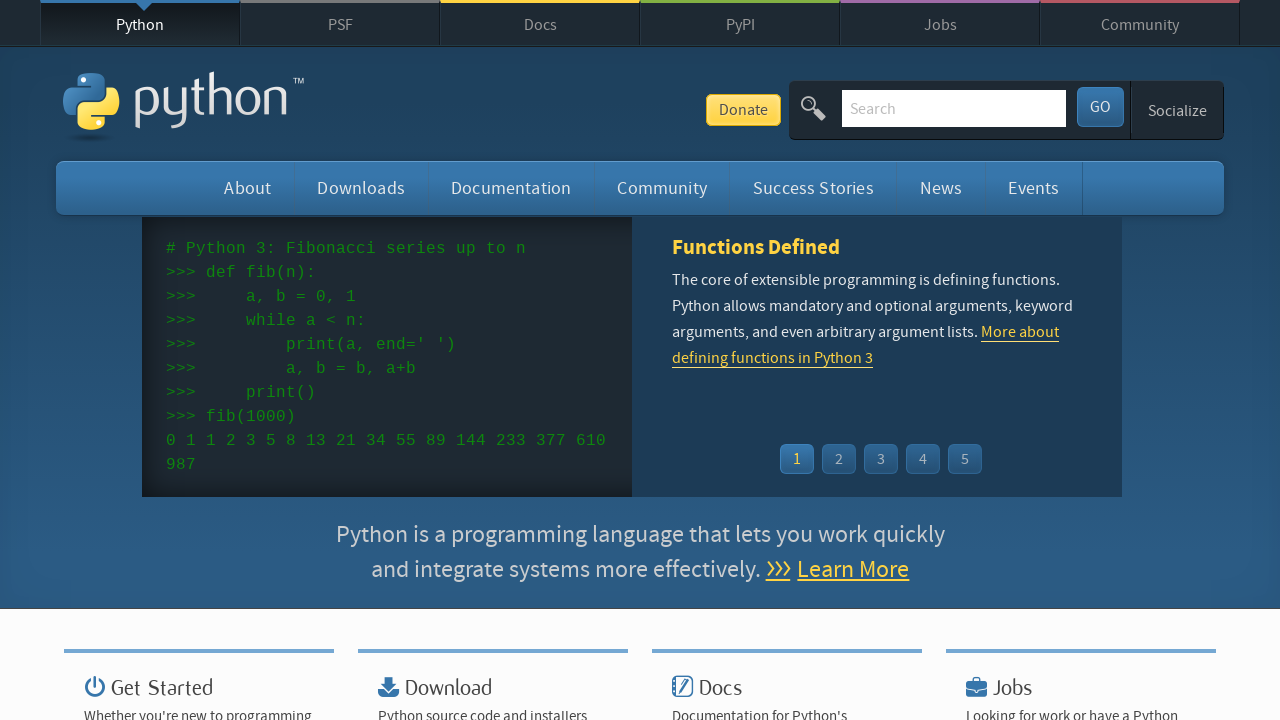

Verified 'Python' is in page title
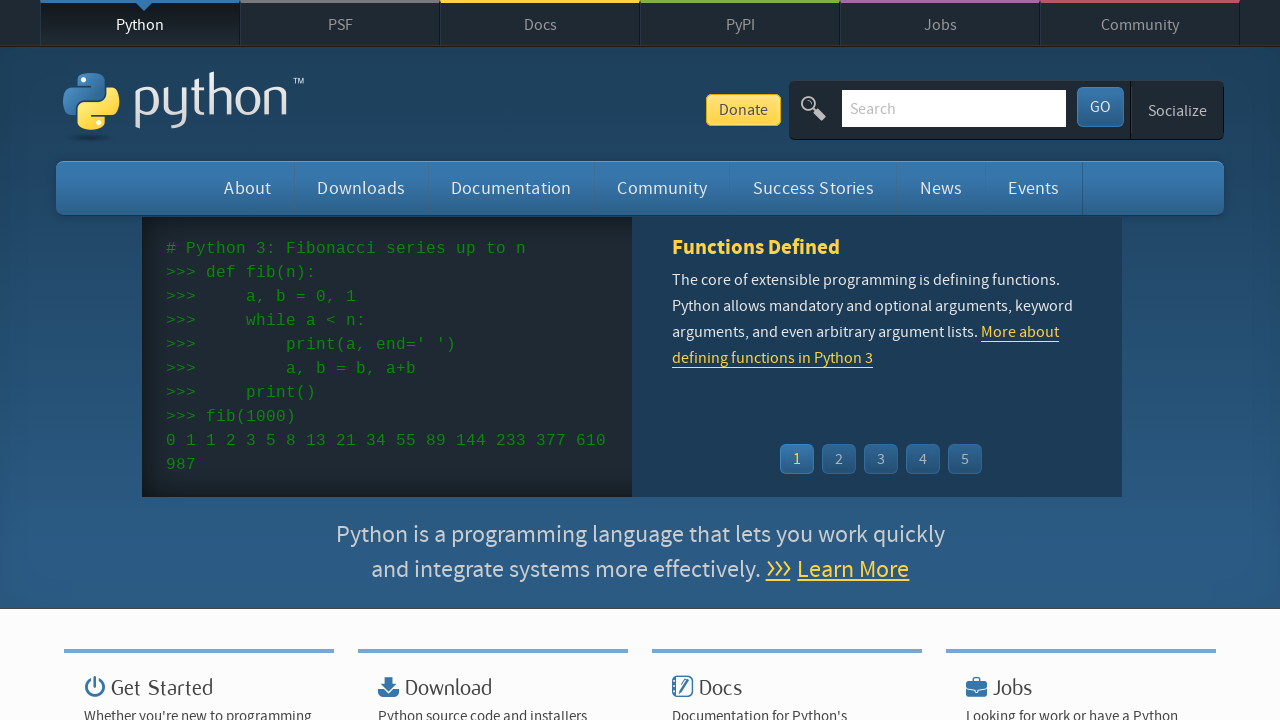

Located search input field
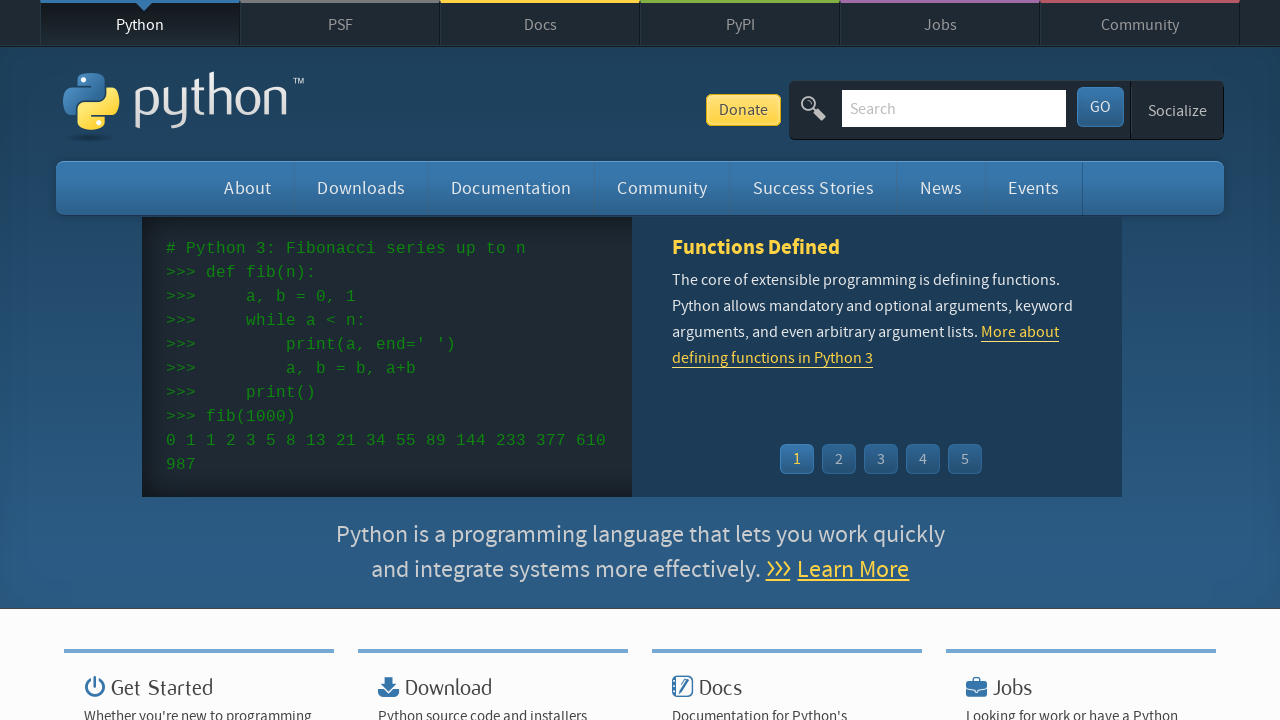

Cleared search input field on input[name='q']
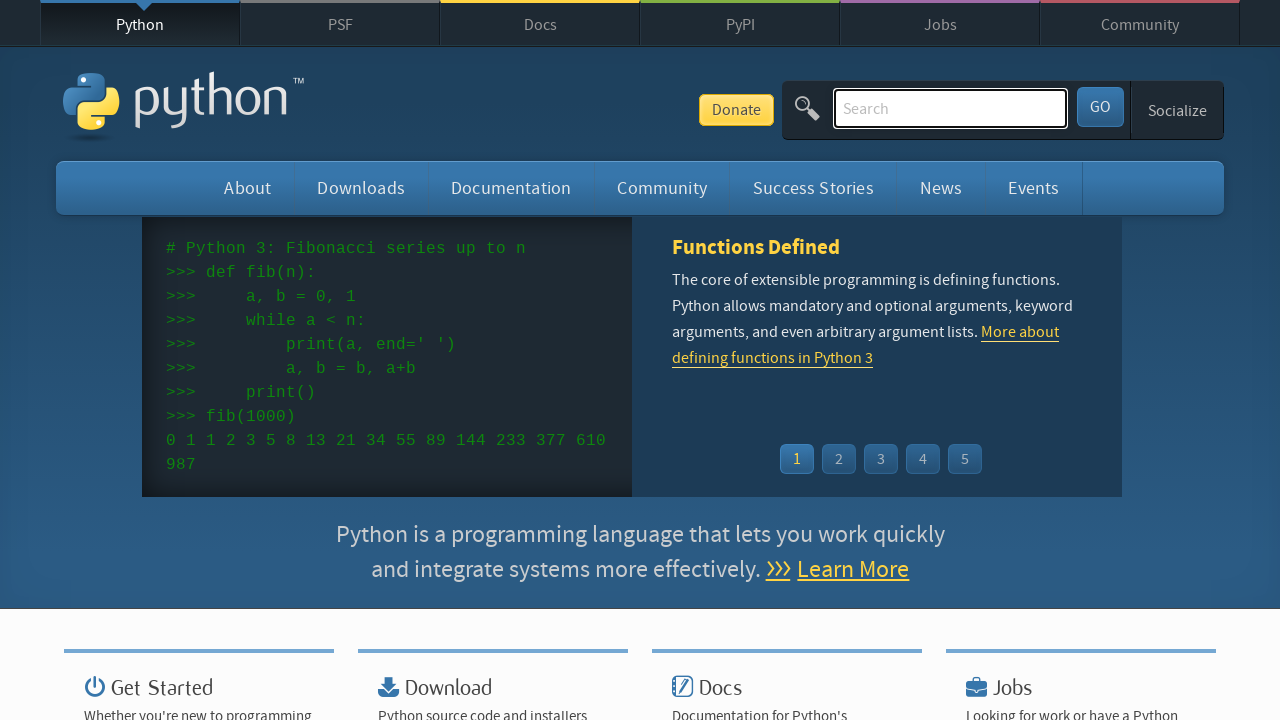

Filled search field with 'pycon' on input[name='q']
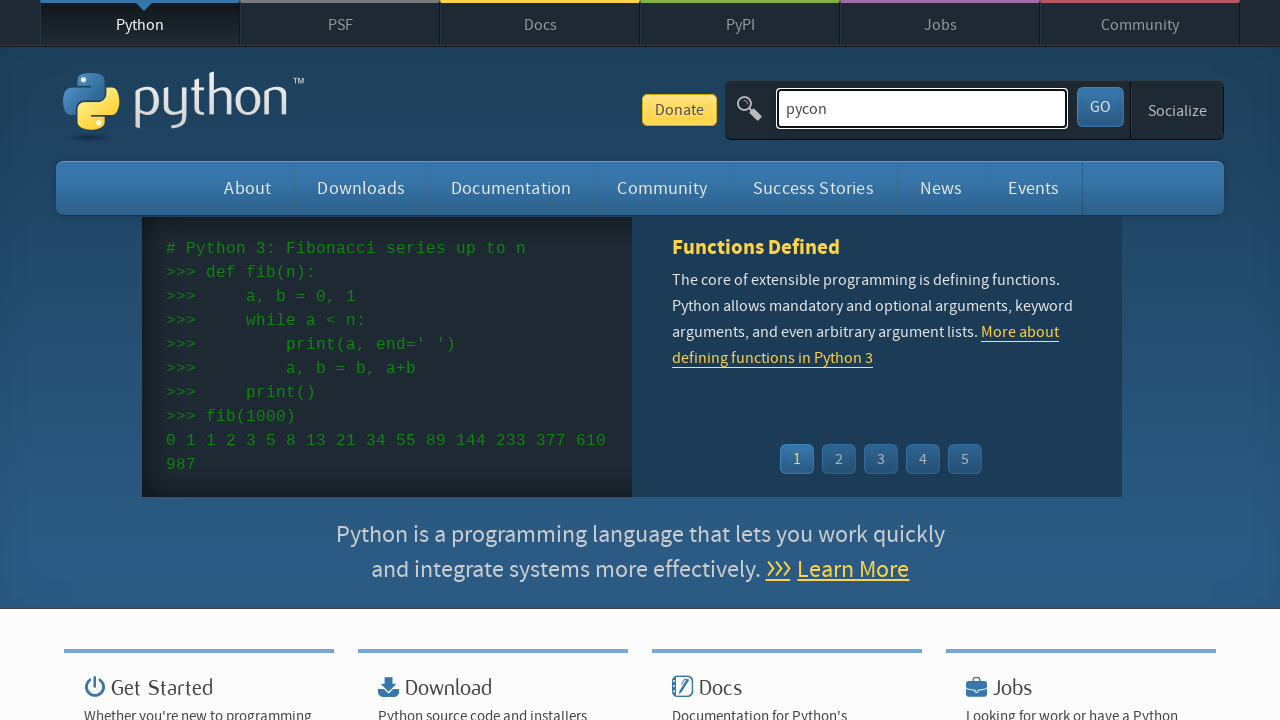

Pressed Enter to submit search query on input[name='q']
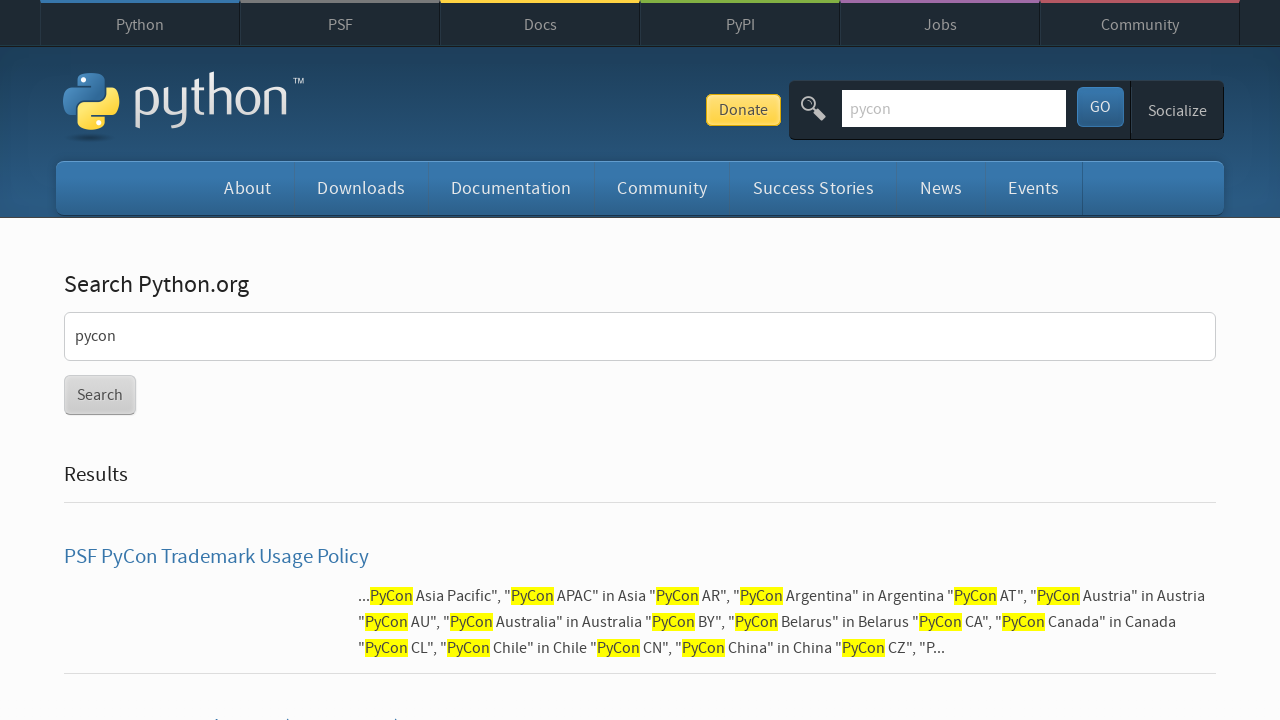

Waited for page to reach networkidle state
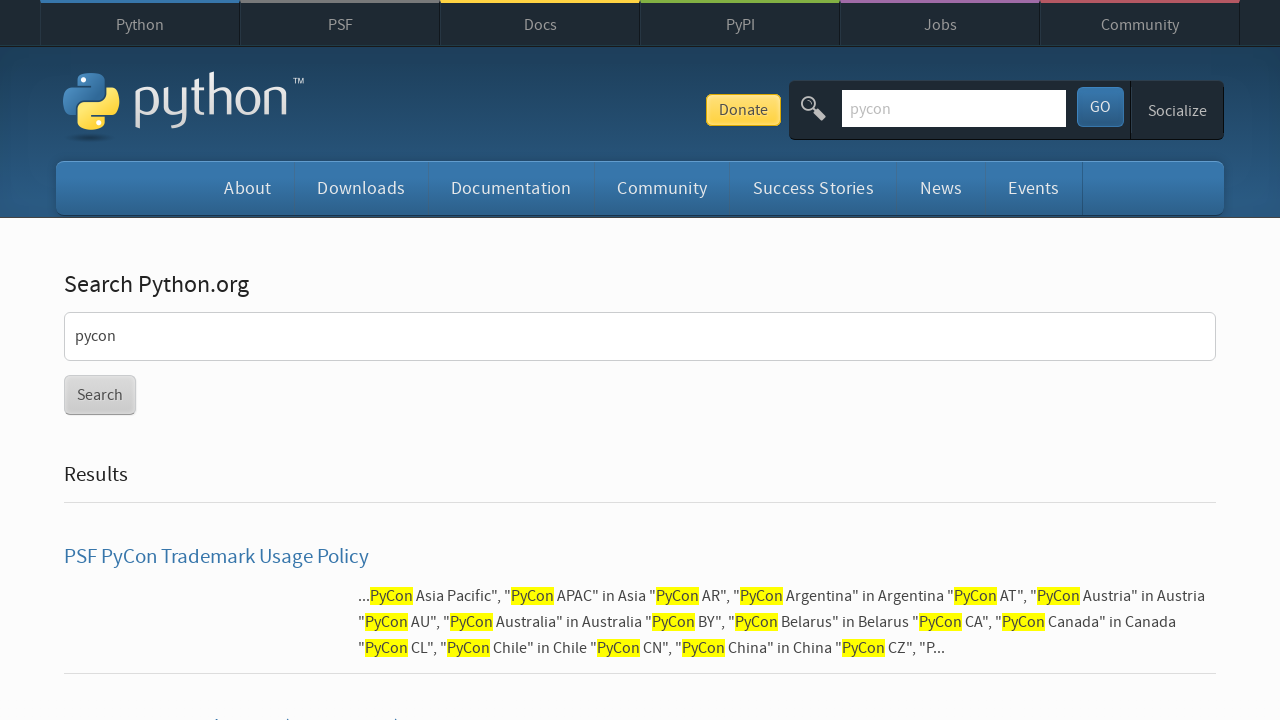

Verified search results were returned (no 'No result found' message)
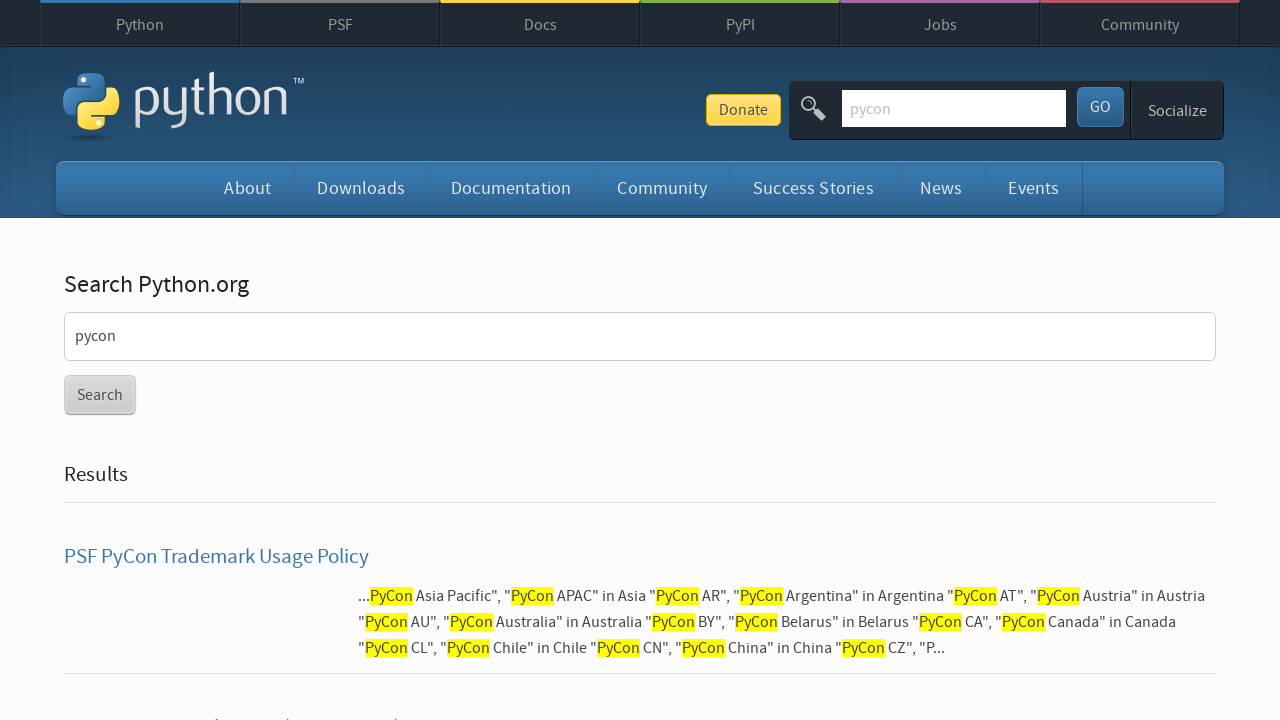

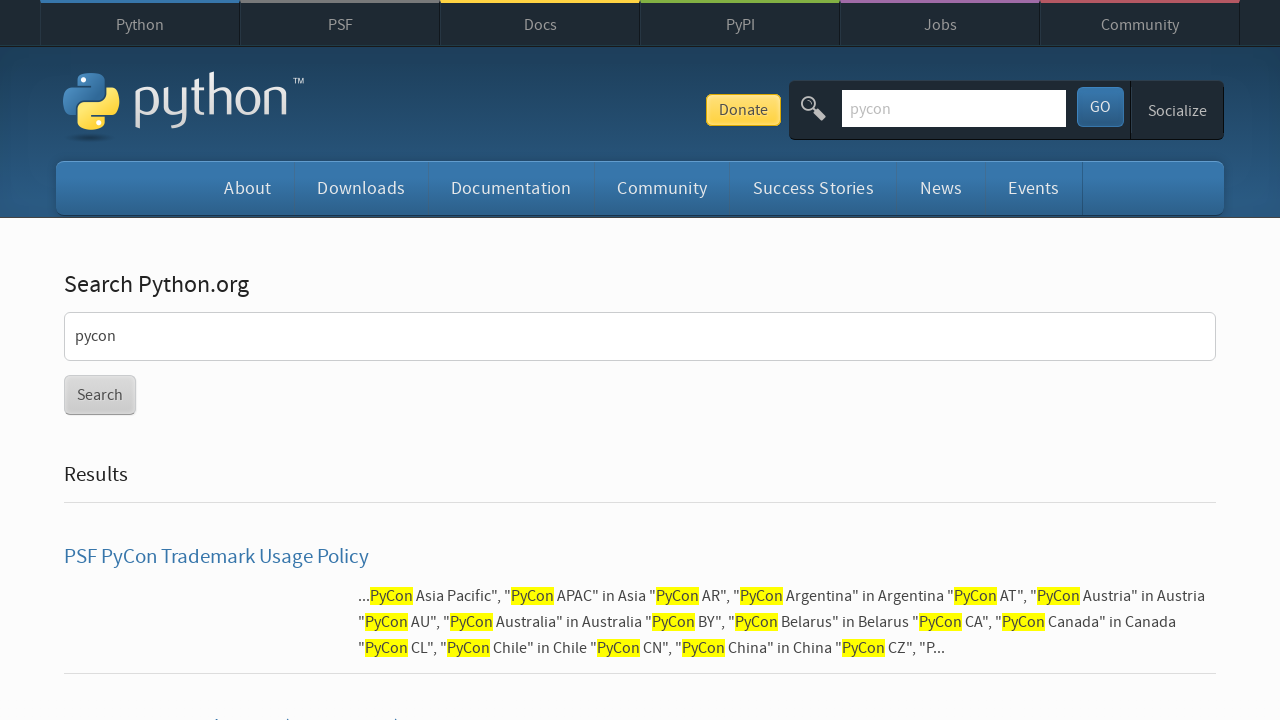